Navigates to Pro Kabaddi league standings page and verifies that team standings data (including won and lost matches) is displayed for a specific team.

Starting URL: https://www.prokabaddi.com/standings

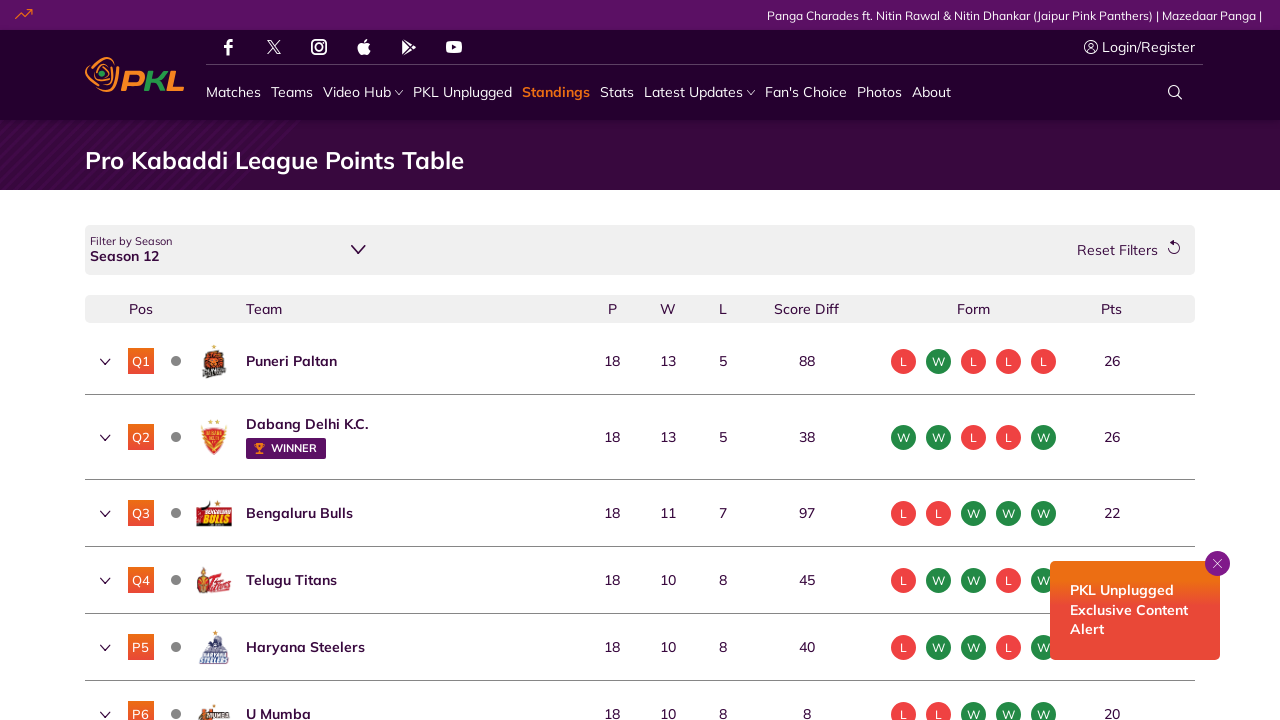

Waited for Puneri Paltan team name to be visible in standings table
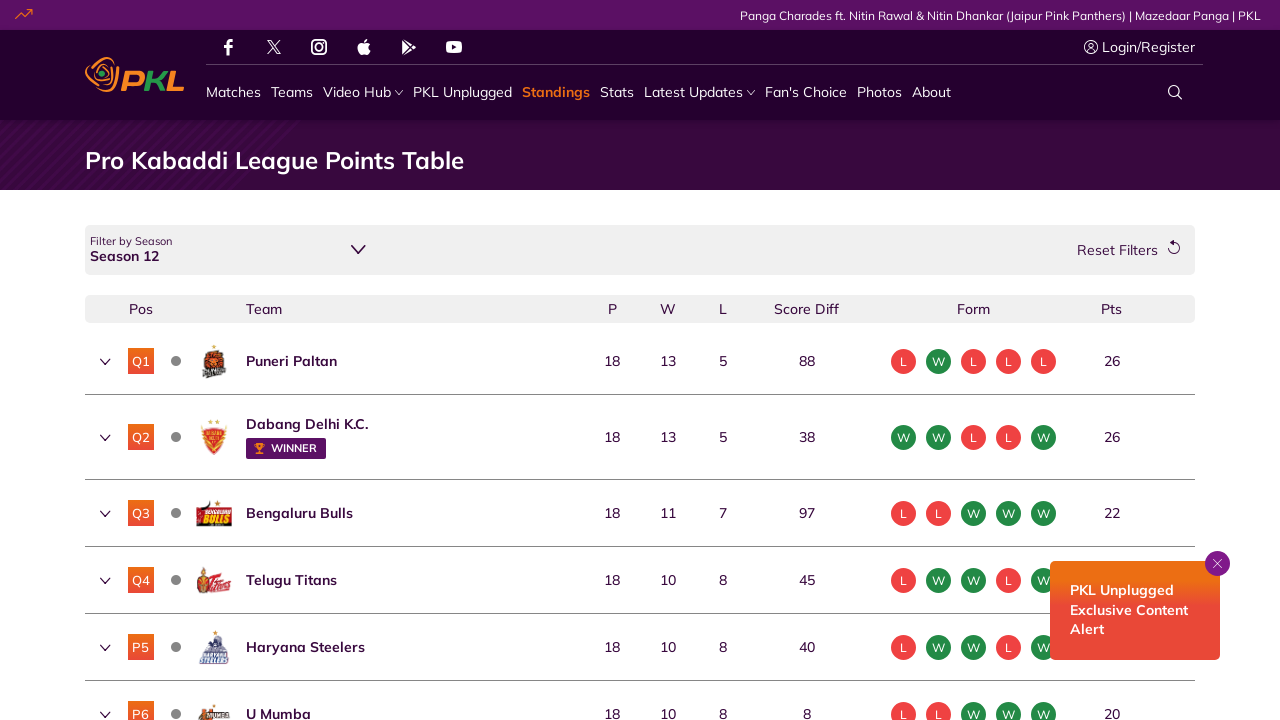

Verified matches won column is visible for Puneri Paltan
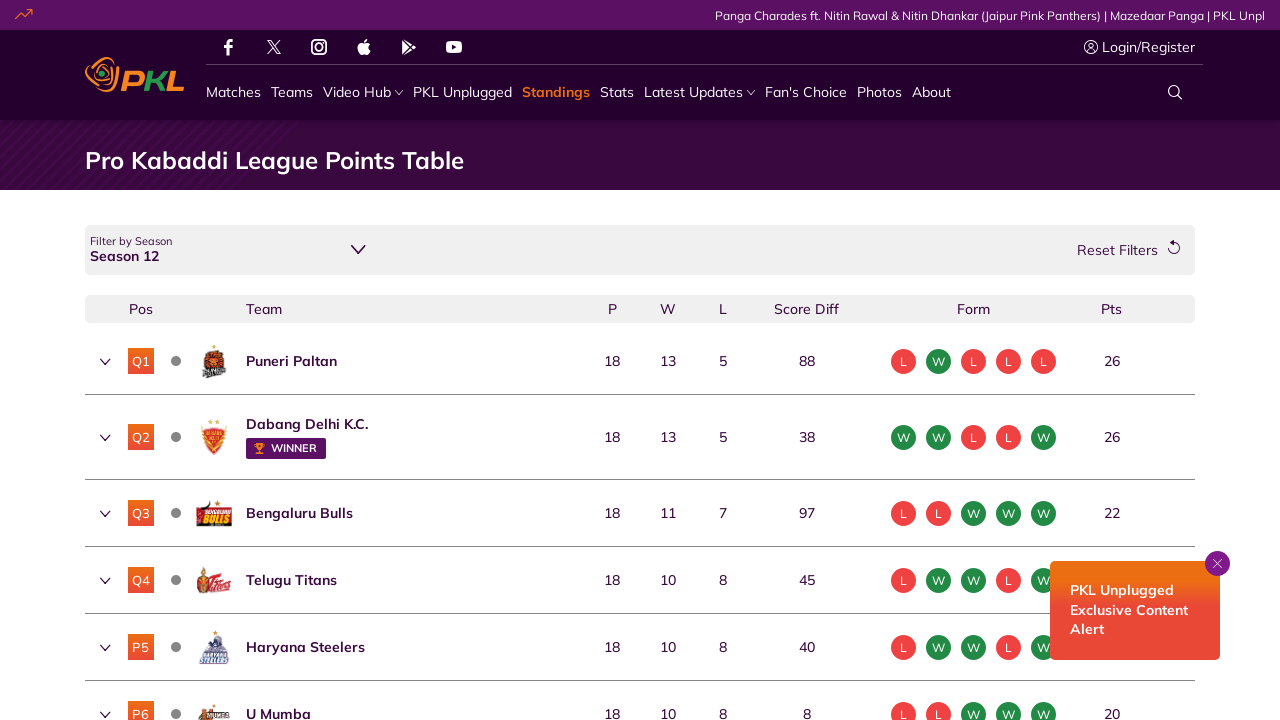

Verified matches lost column is visible for Puneri Paltan
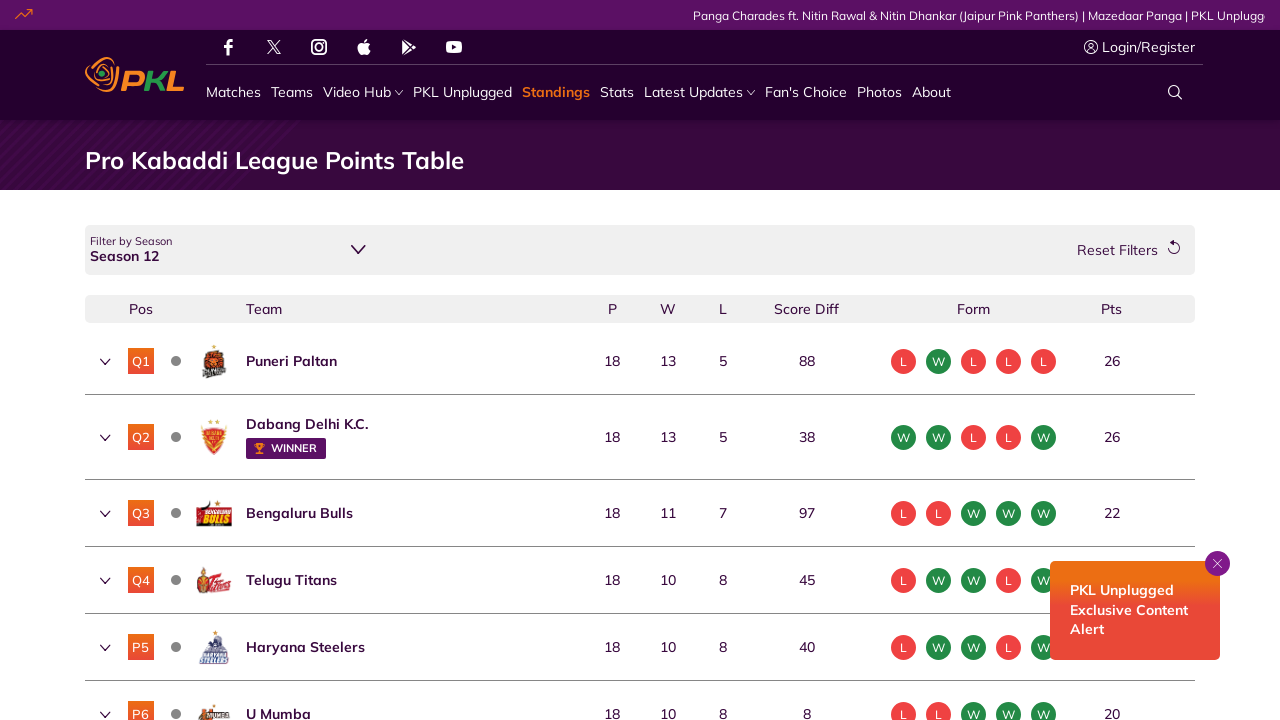

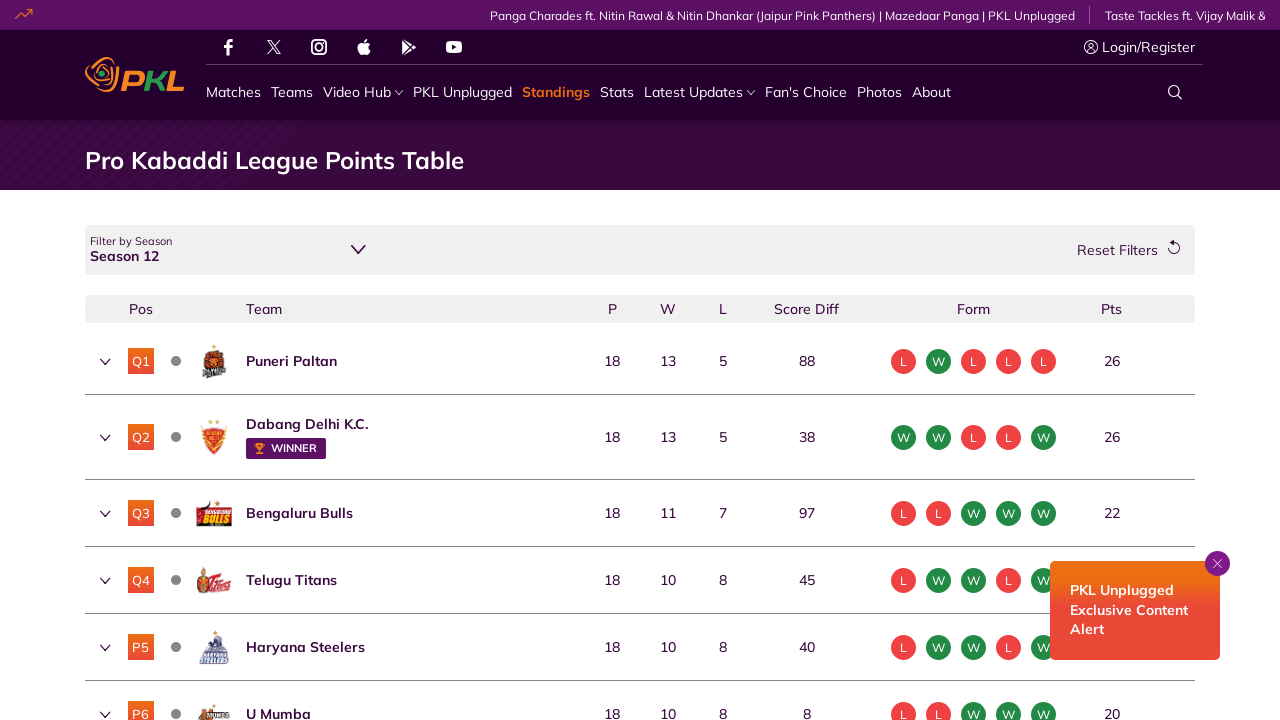